Tests a radio button form by filling in a title field, description field, and selecting a radio button option

Starting URL: https://rori4.github.io/selenium-practice/#/pages/practice/radio-button-form

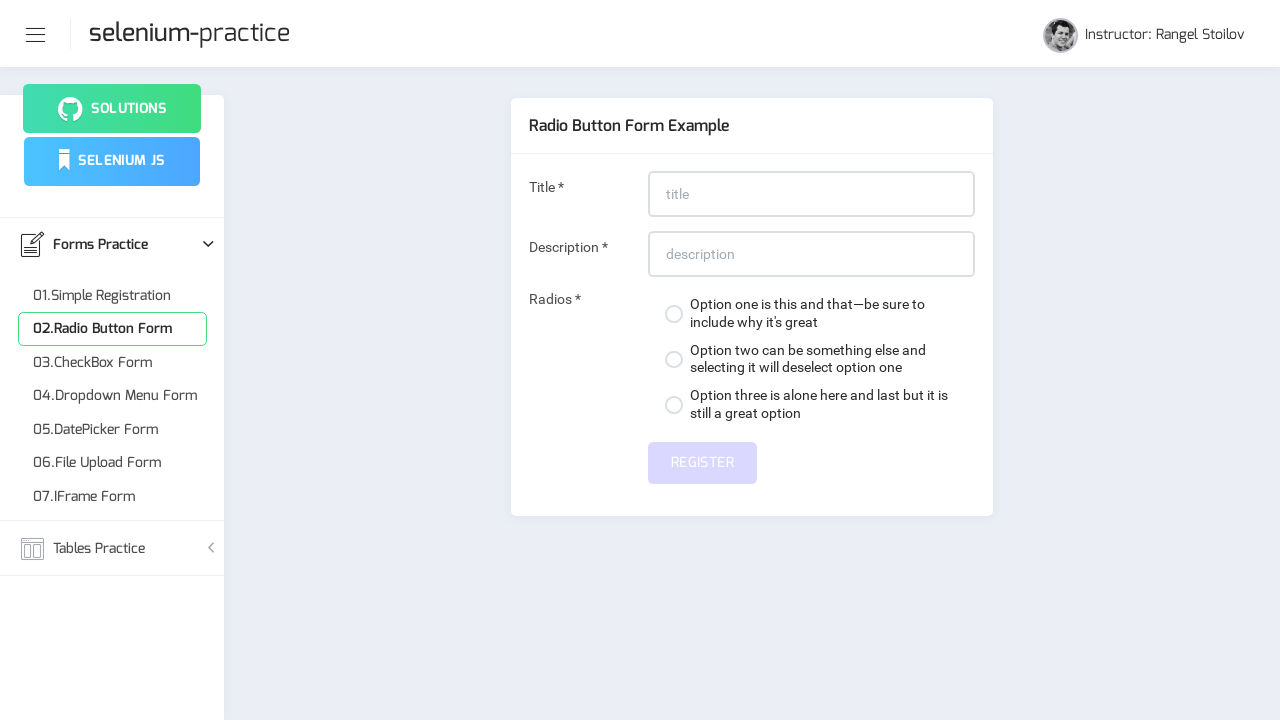

Filled title field with text meeting 20 character requirement on #title
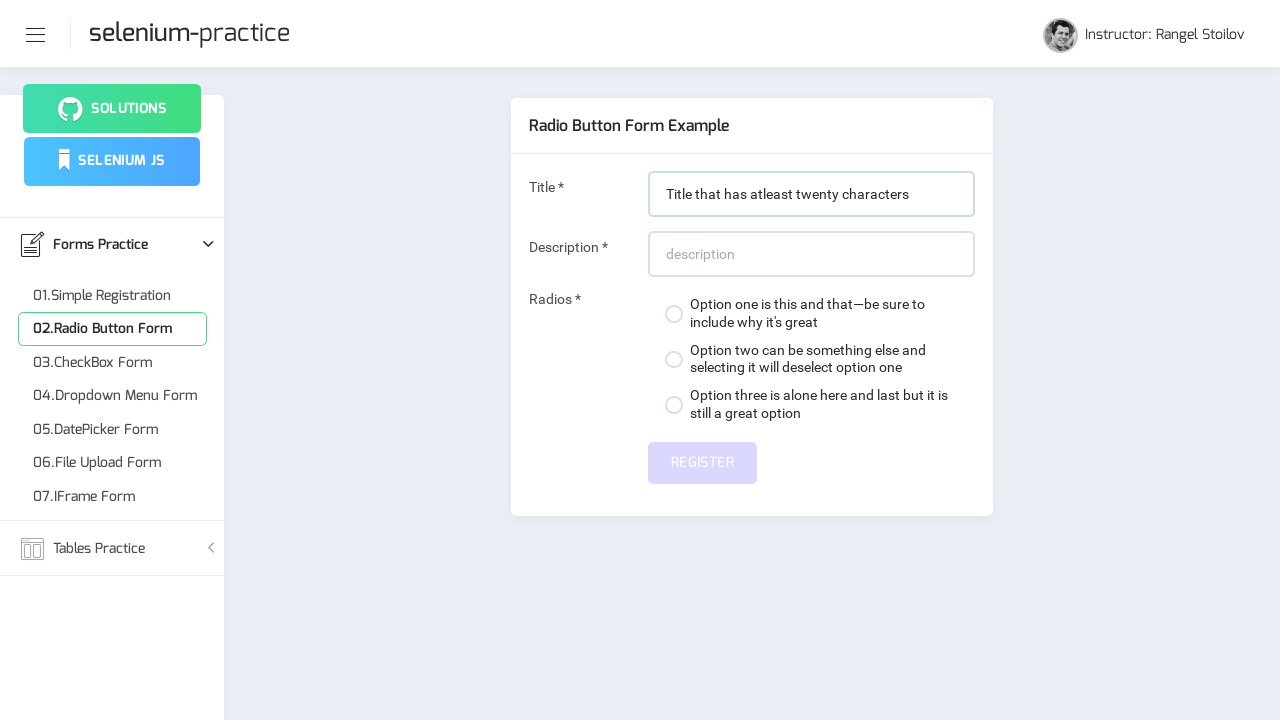

Filled description field with text meeting 20 character requirement on #description
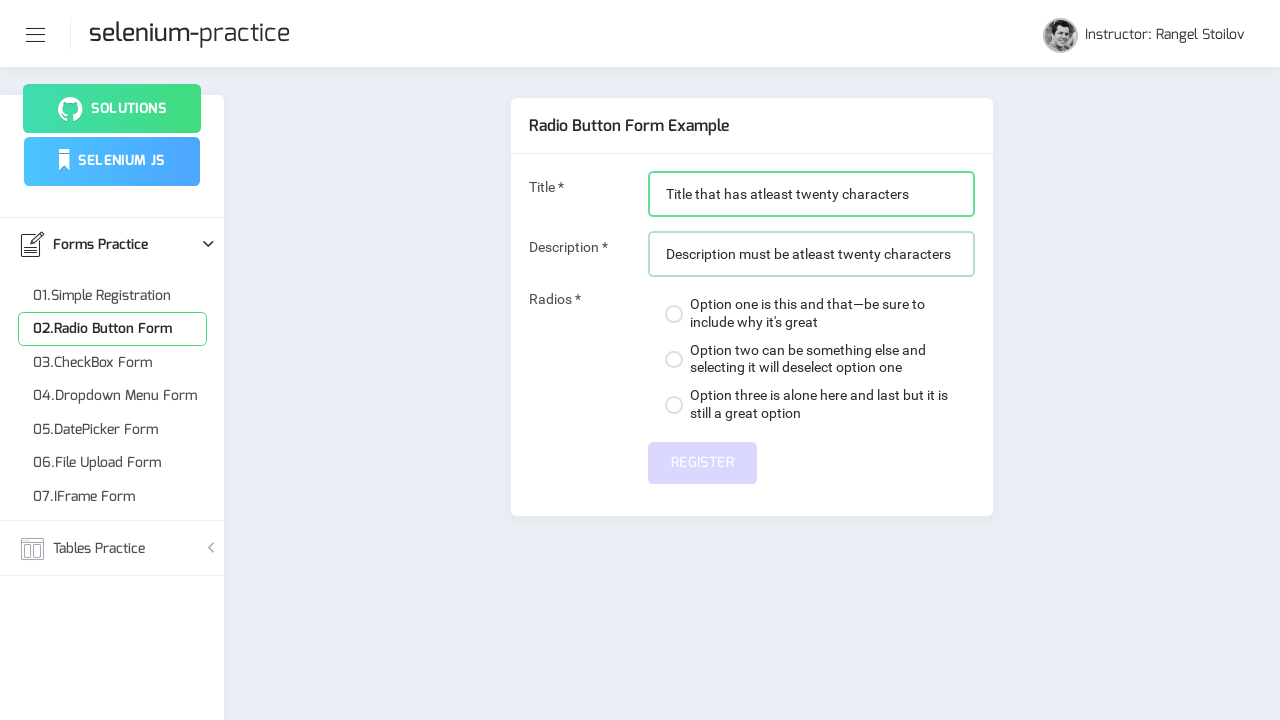

Selected first radio button option at (674, 314) on div:nth-child(1) > label > span.custom-control-indicator
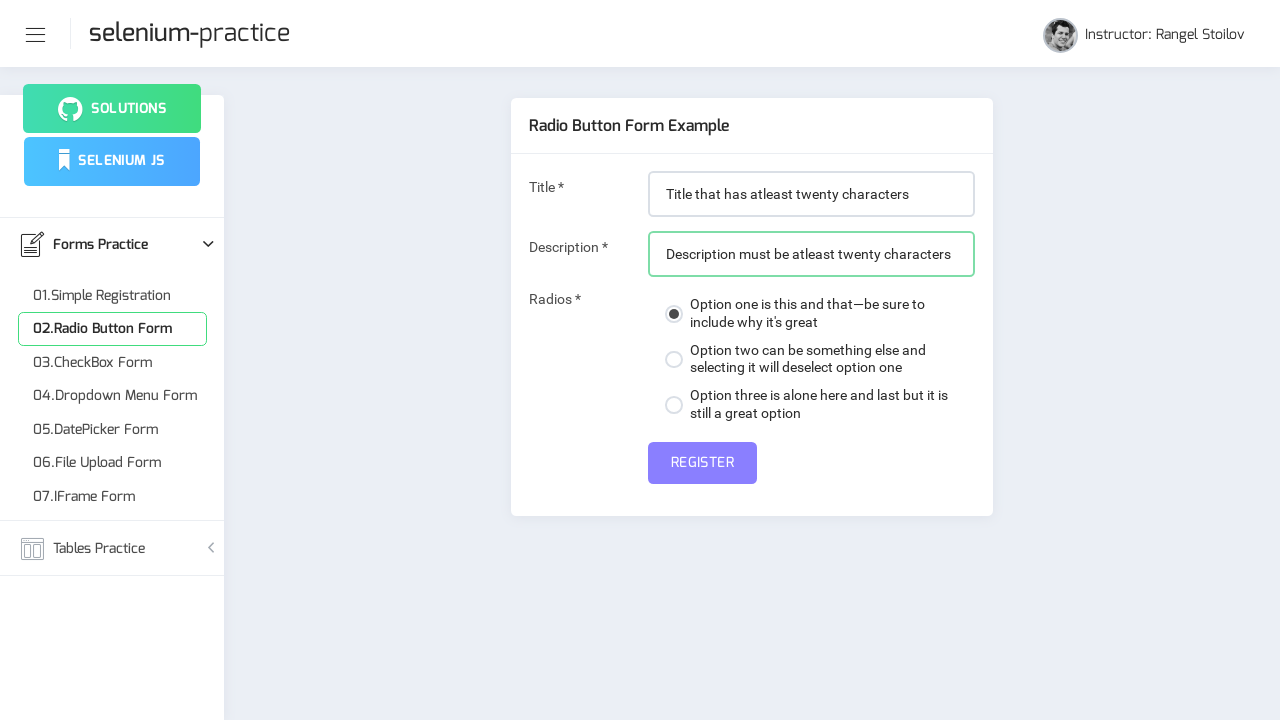

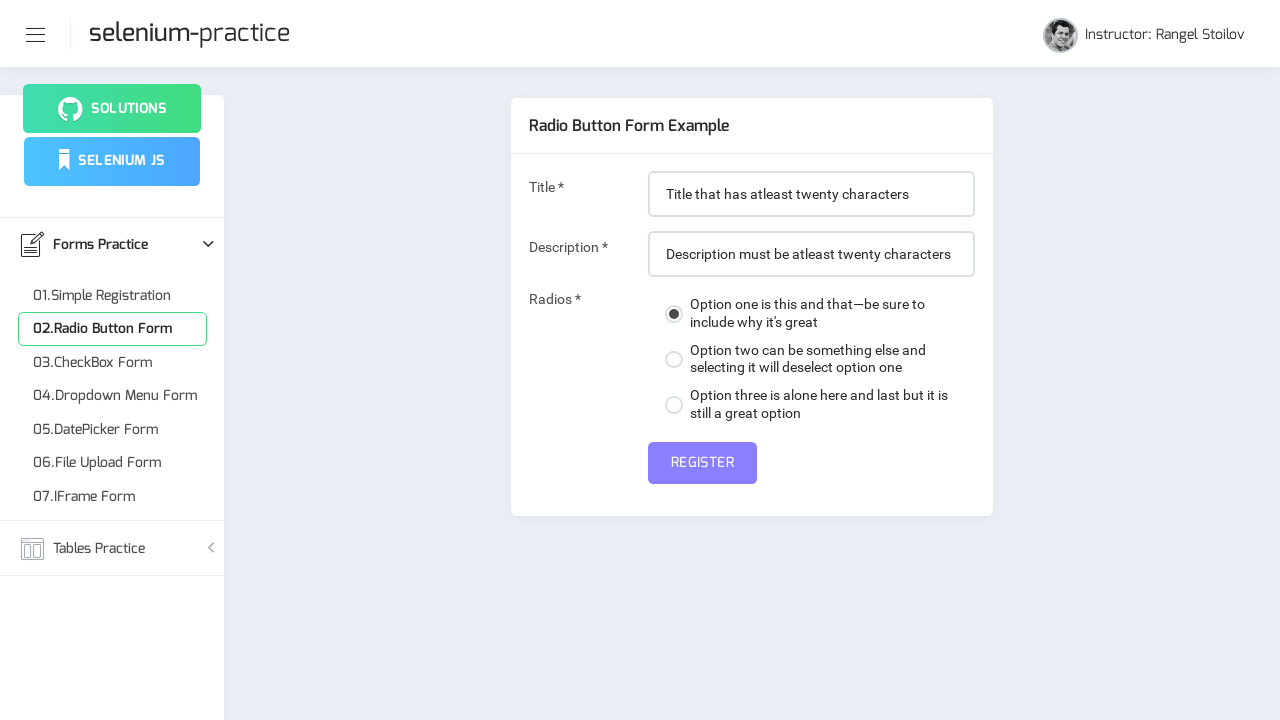